Navigates to walla.co.il and verifies page refresh maintains the same title

Starting URL: http://walla.co.il

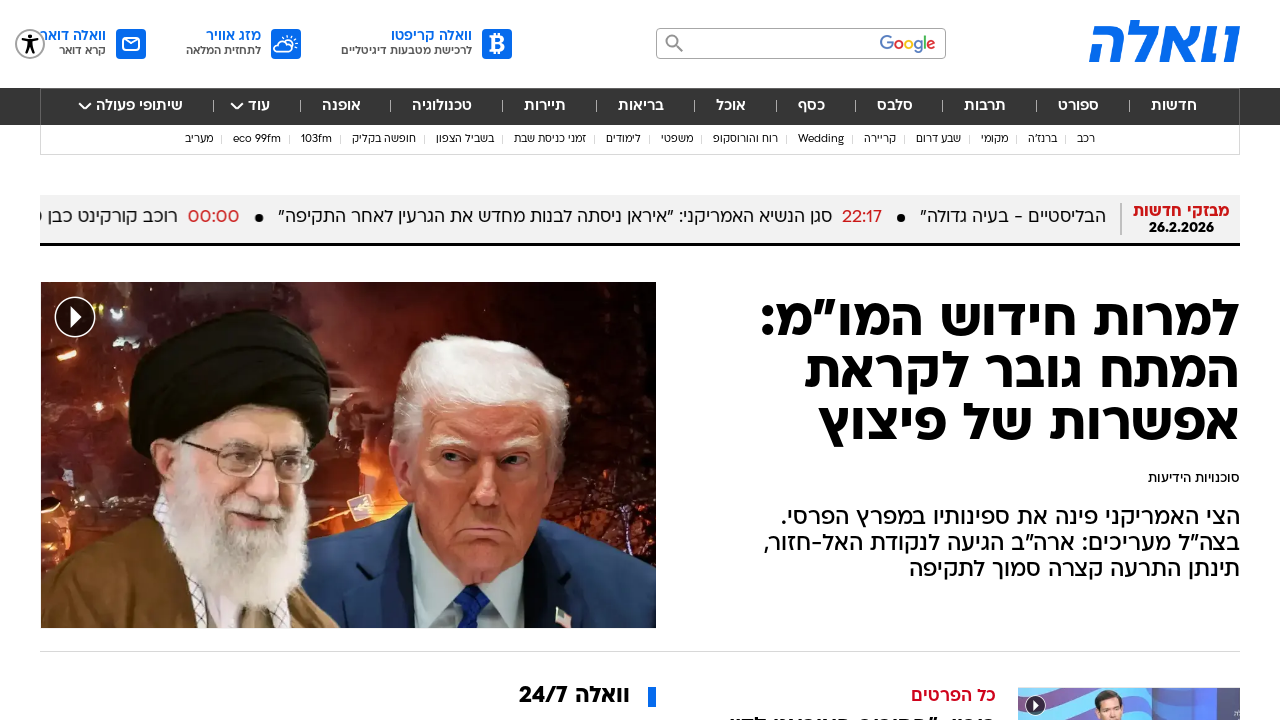

Navigated to http://walla.co.il
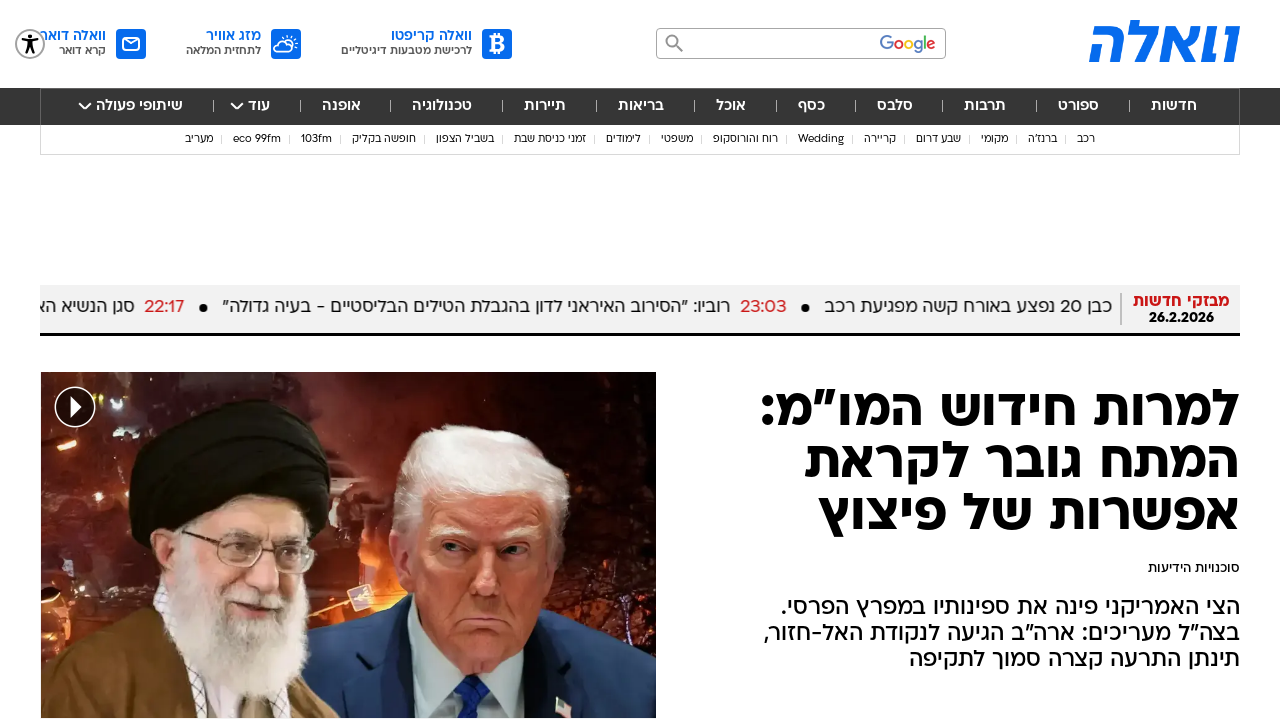

Captured original page title: 'וואלה חדשות. ספורט. סלבס. אוכל - עדכונים ודיווחים שוטפים'
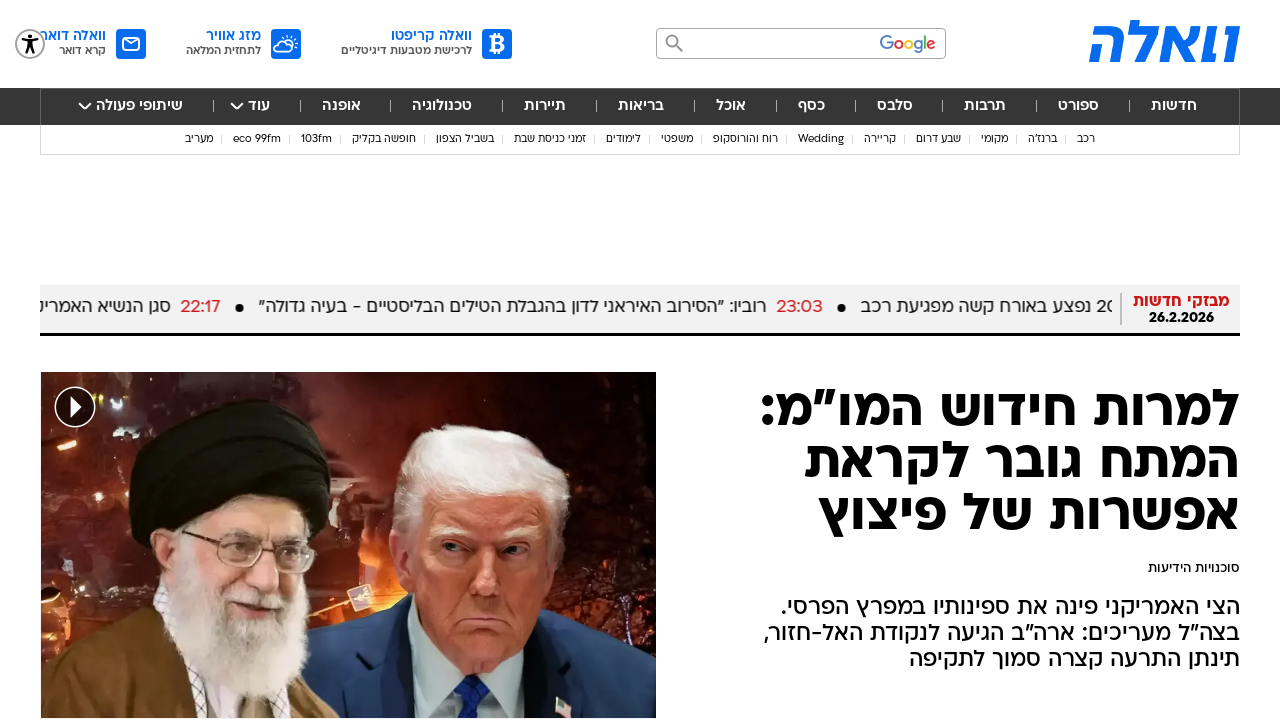

Reloaded the page
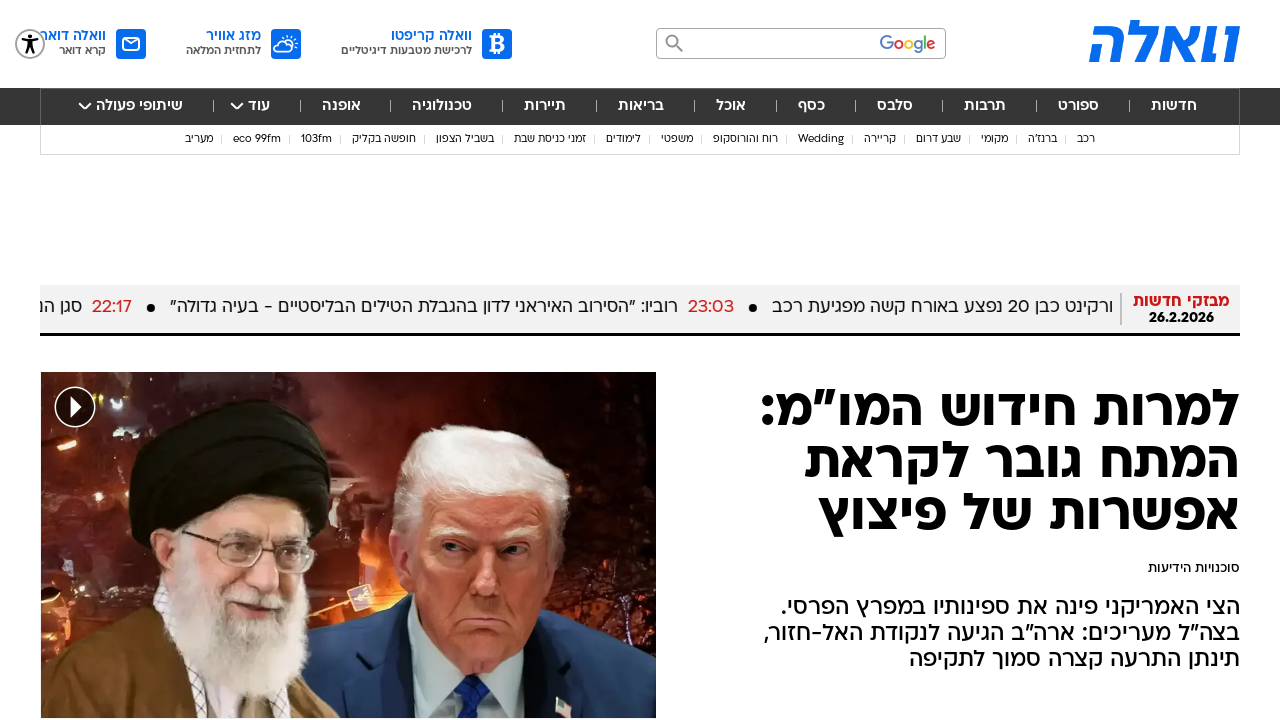

Verified page title remained the same after refresh
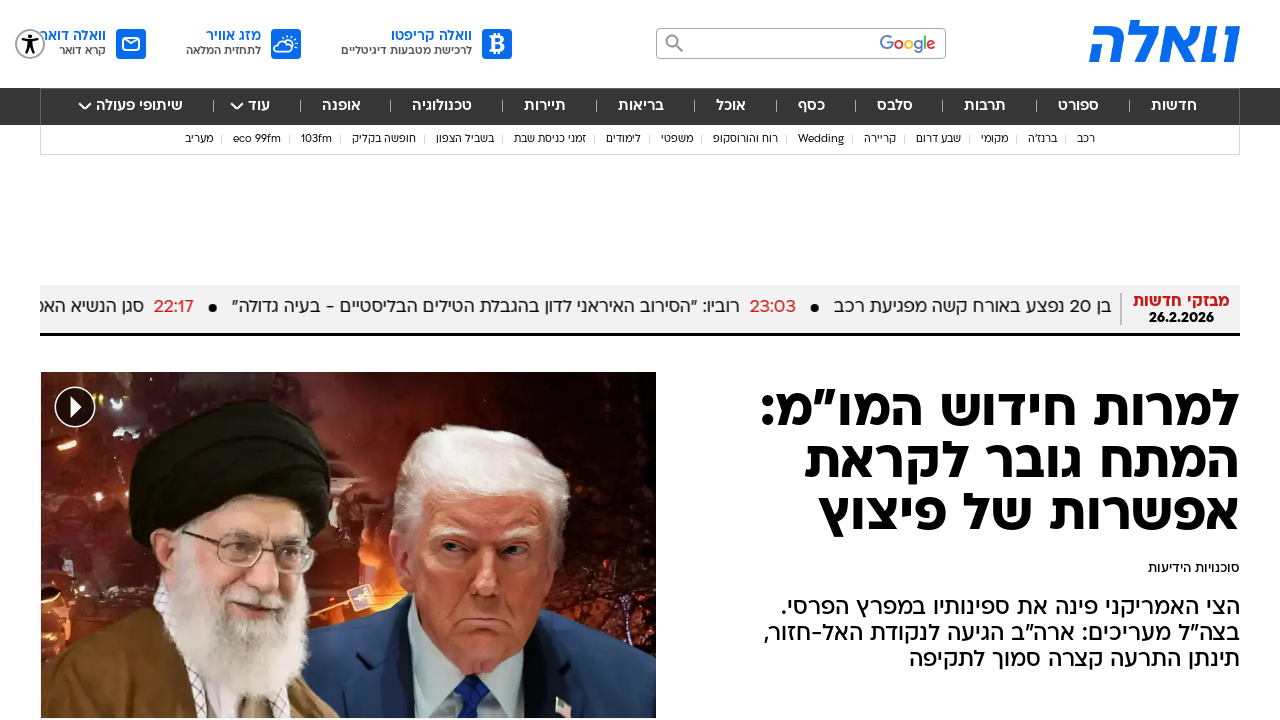

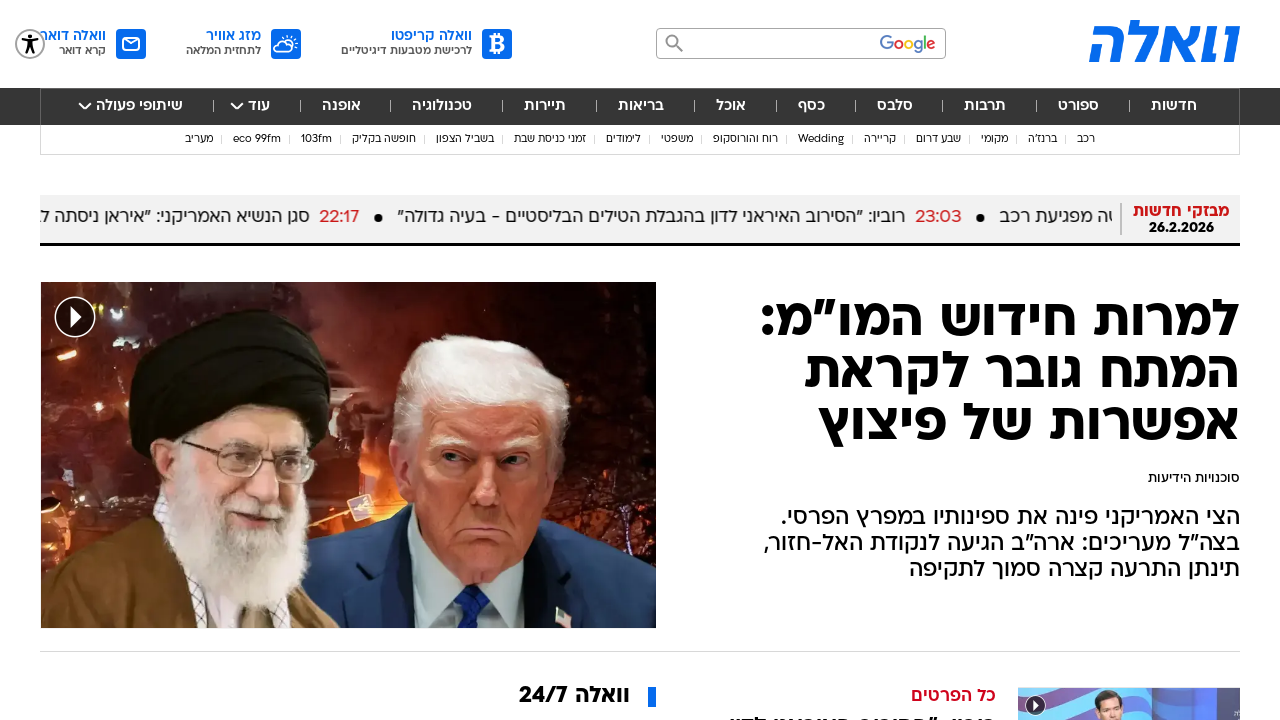